Tests hover interaction by hovering over a profile image and clicking on the "View profile" link that appears

Starting URL: https://the-internet.herokuapp.com/hovers

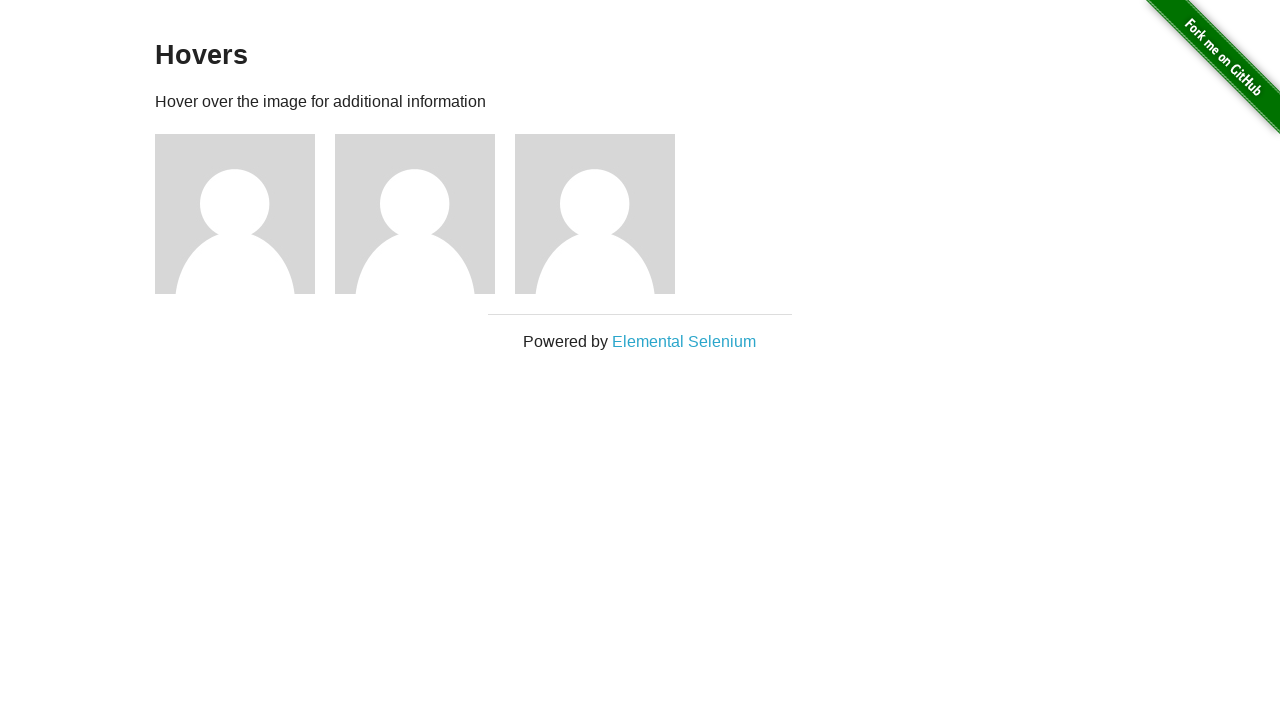

Hovered over the third profile image at (595, 214) on xpath=//*[@id='content']/div/div[3]/img
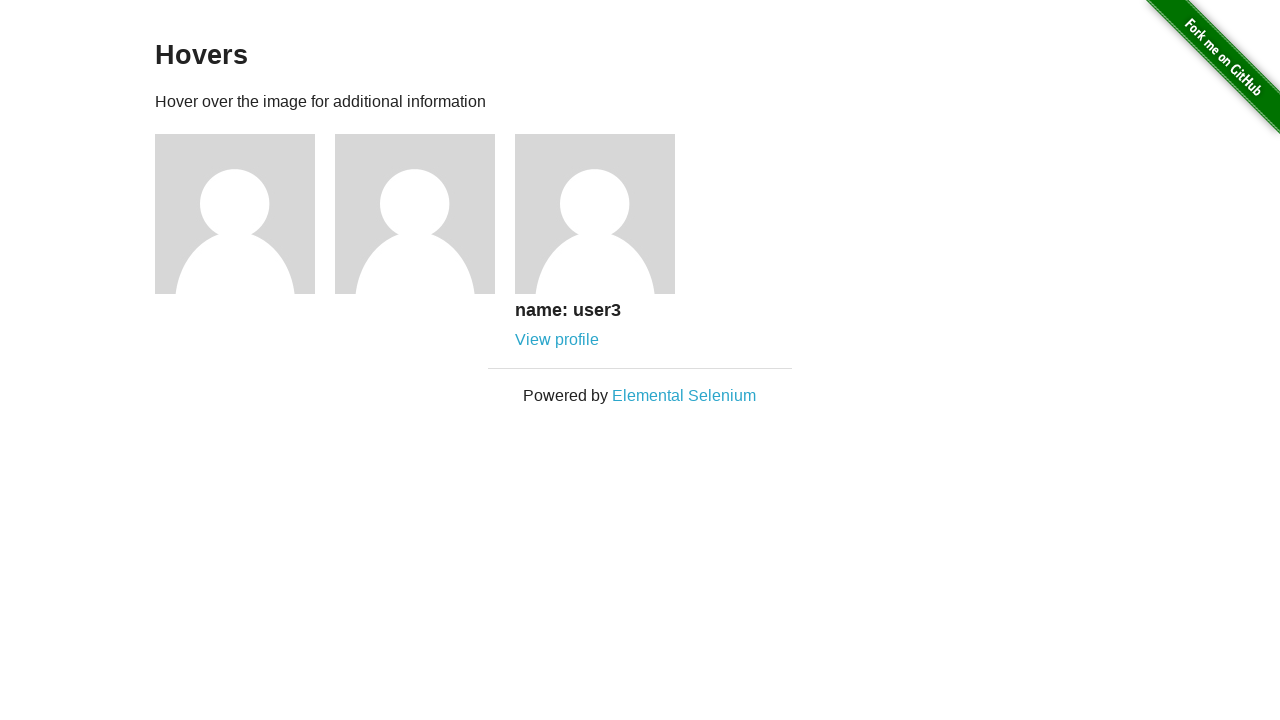

Clicked on the 'View profile' link that appeared after hovering at (557, 340) on xpath=//*[@id='content']/div/div[3]/div/a
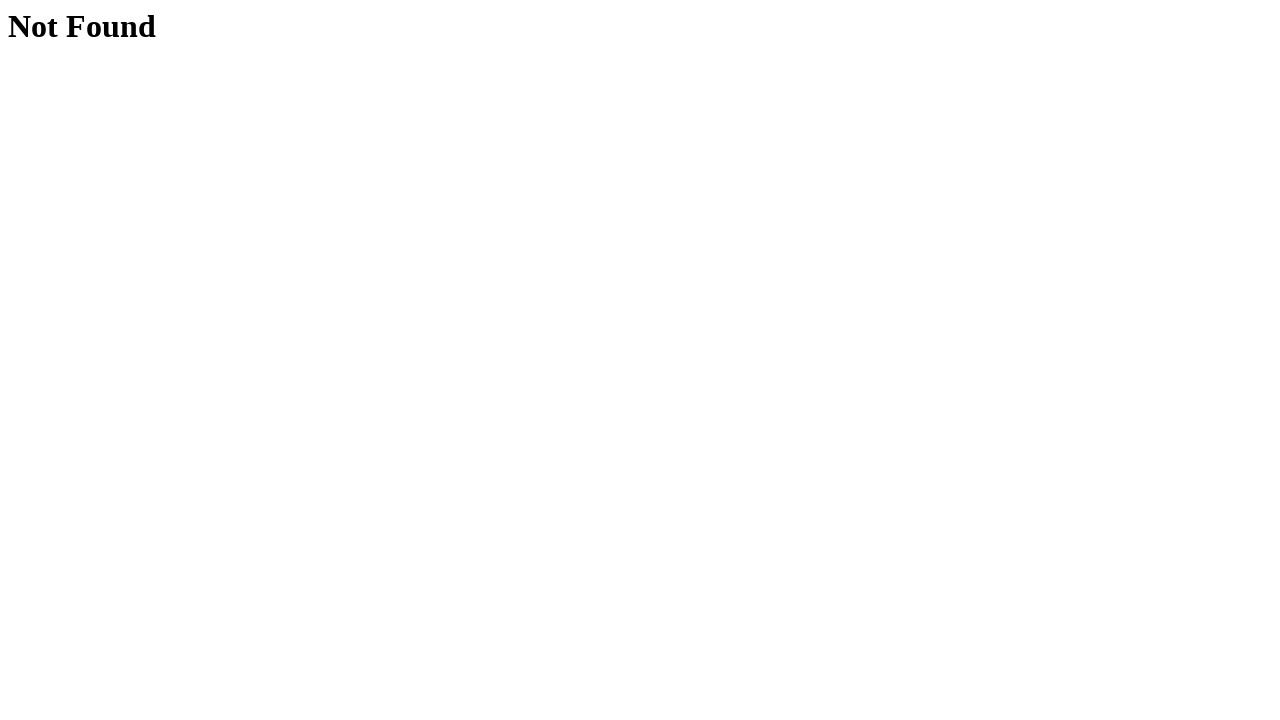

Waited for page navigation to complete
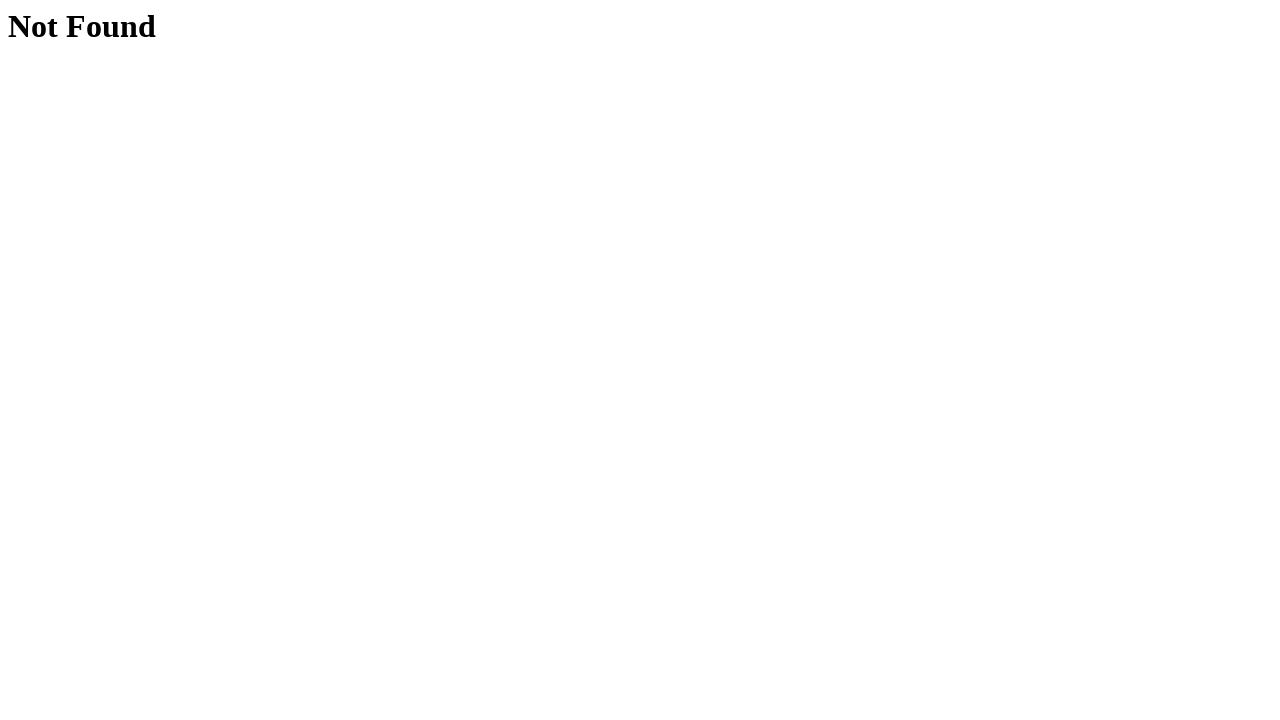

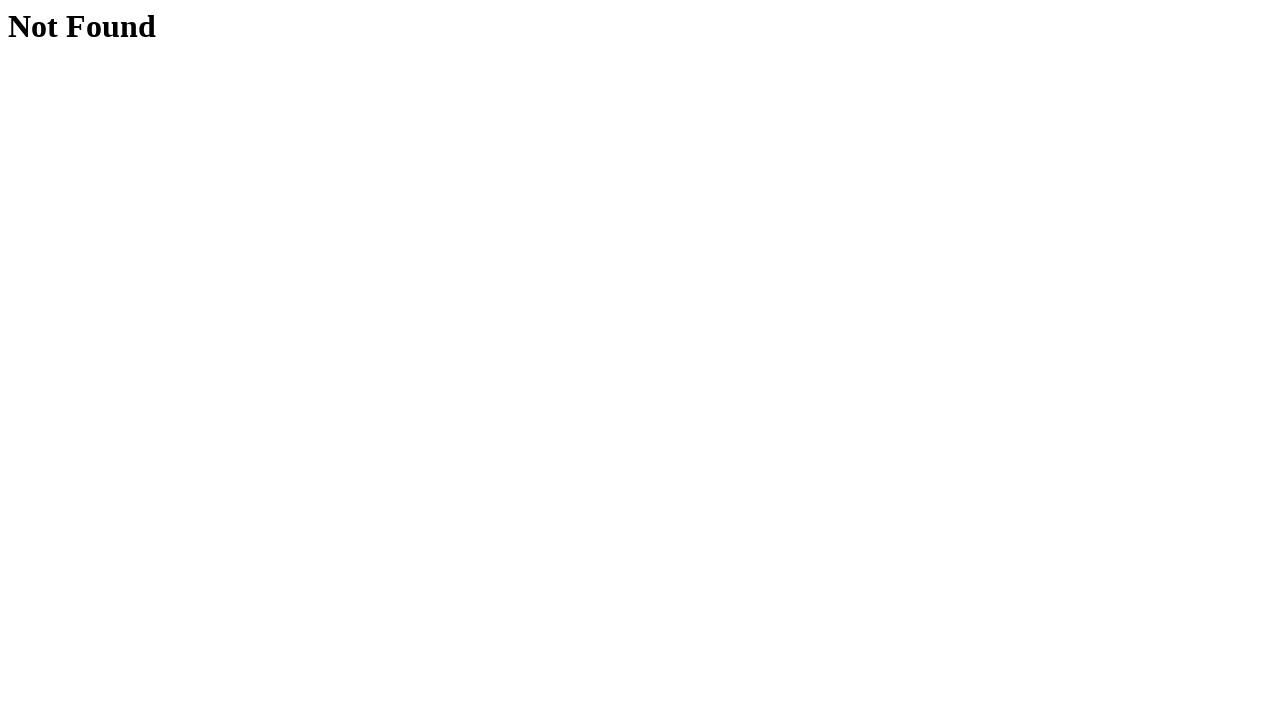